Tests radio button interactions on a forms page by checking their states and clicking on them

Starting URL: https://www.html.am/html-codes/forms/

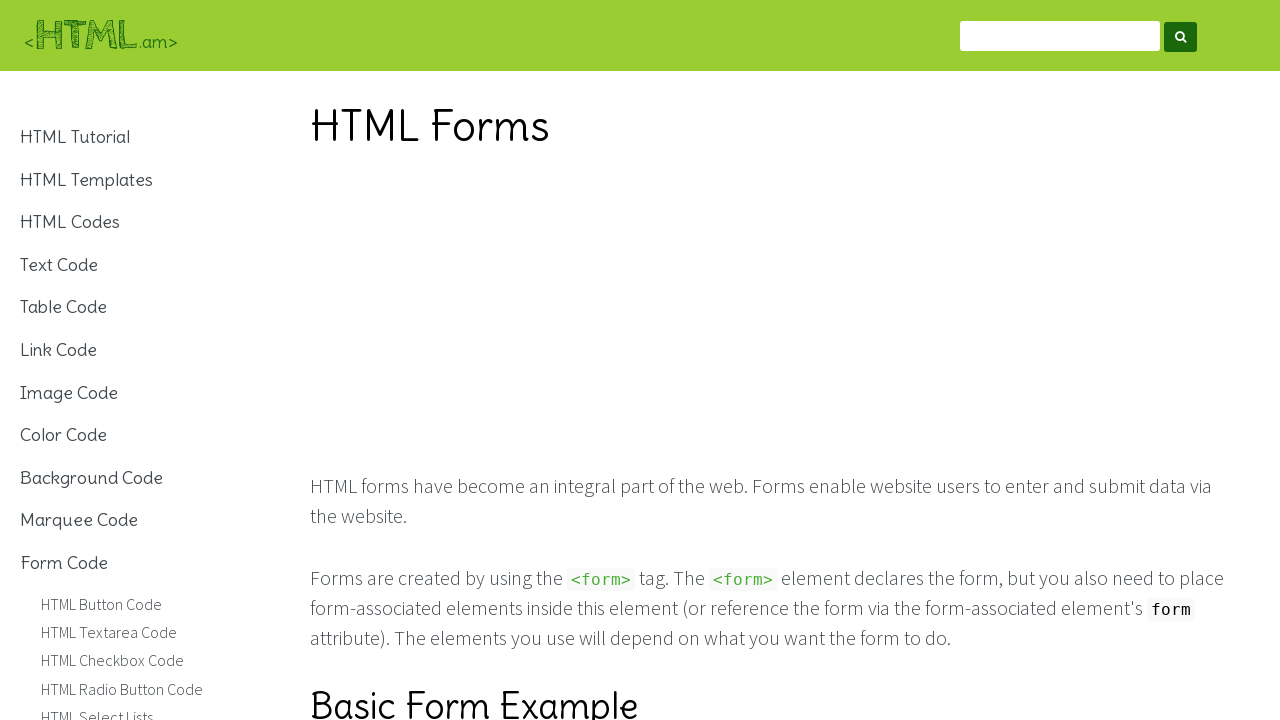

Located all radio buttons with name 'color'
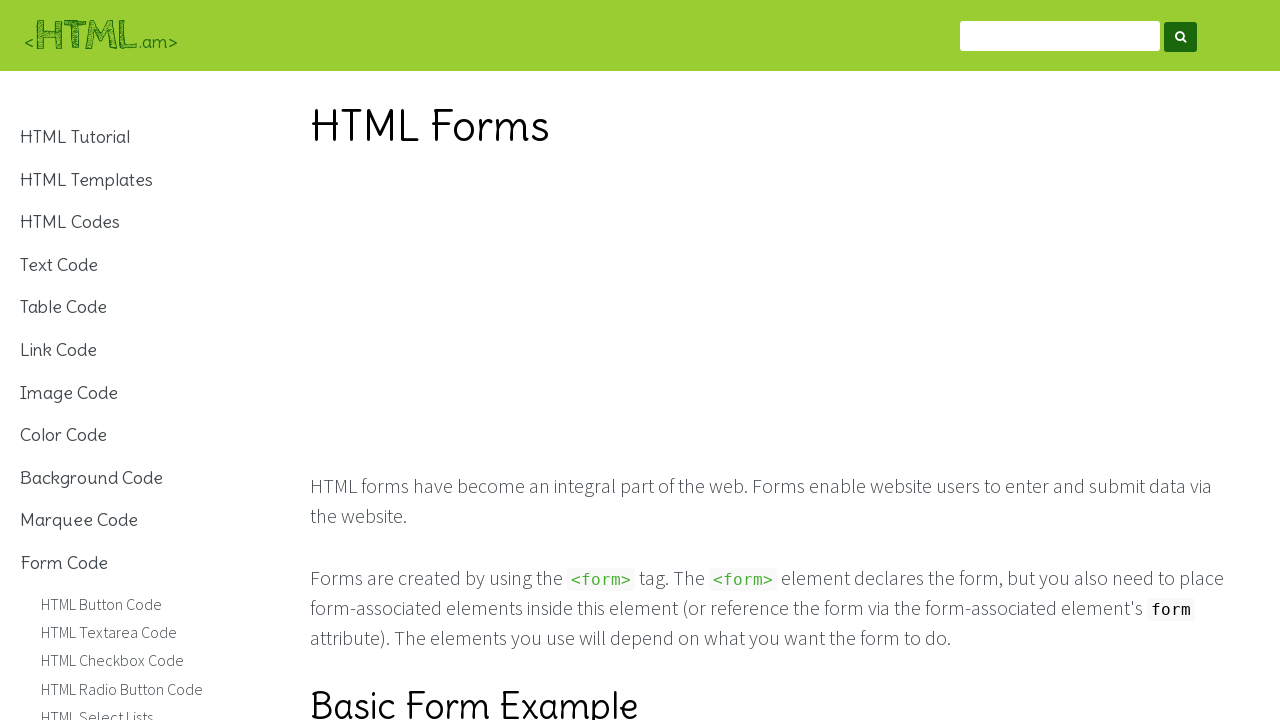

Retrieved radio button count: 3
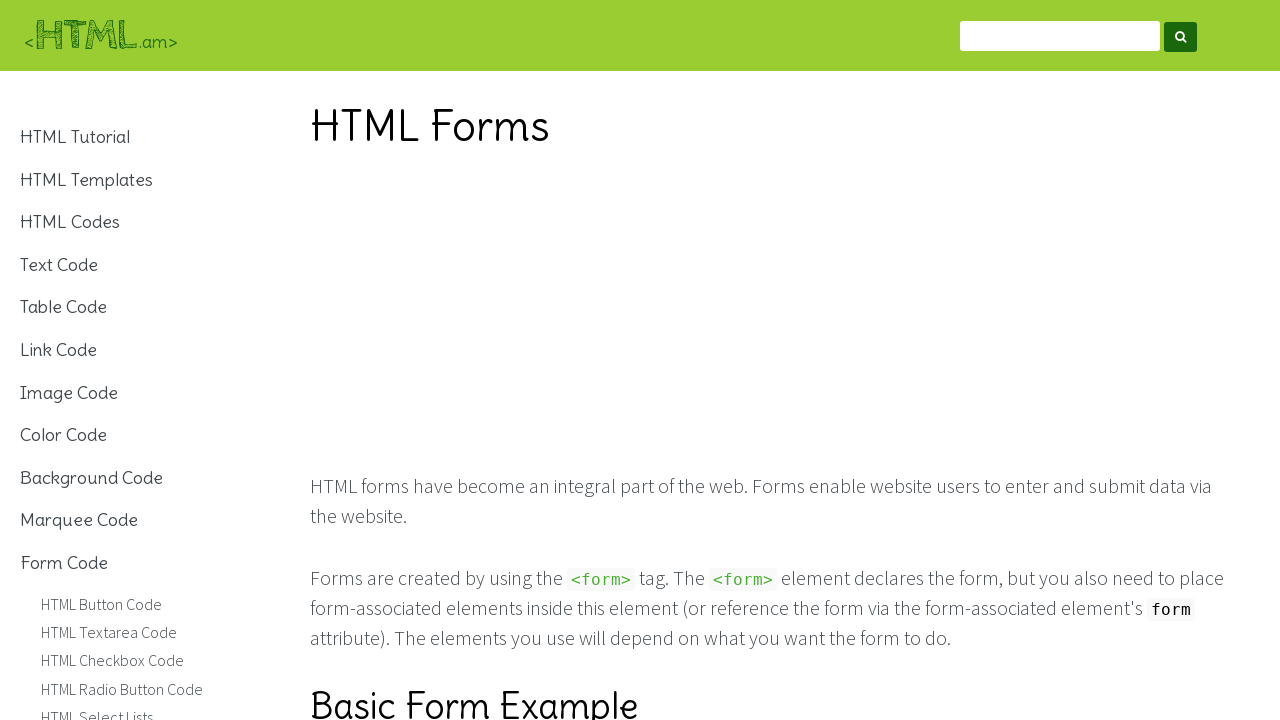

Retrieved second radio button value: green
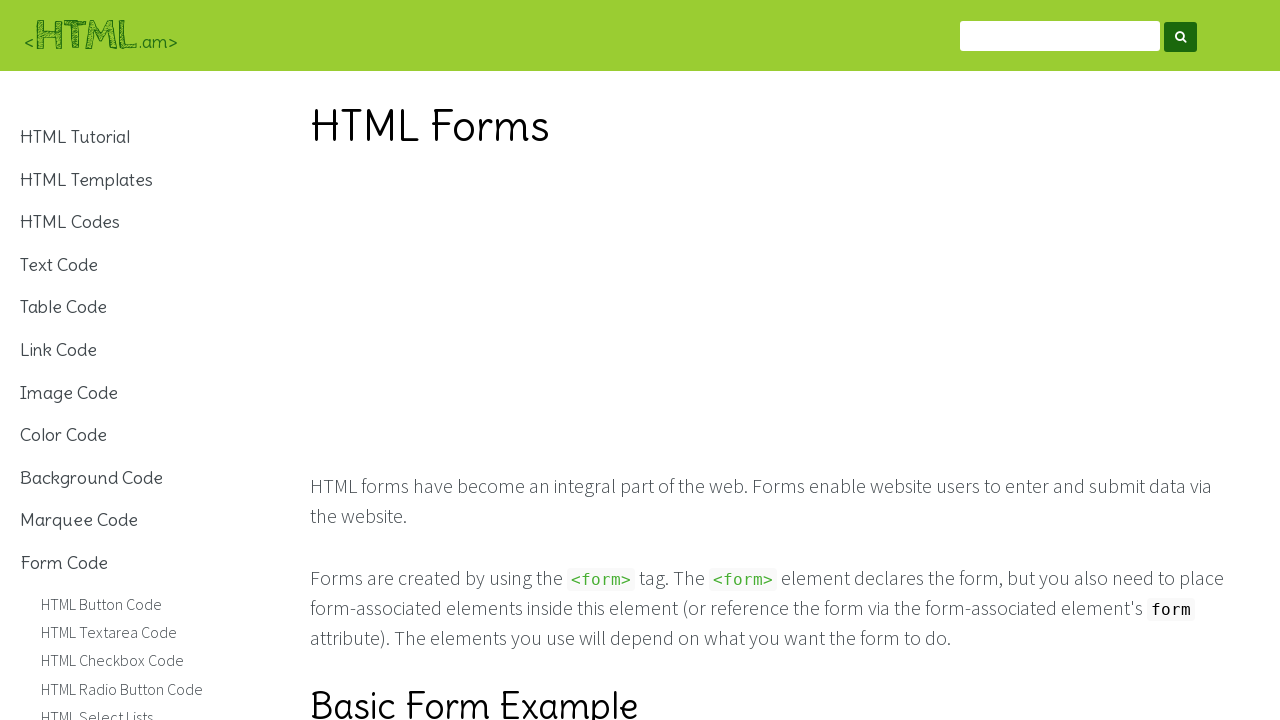

Retrieved radio button 0 value: red
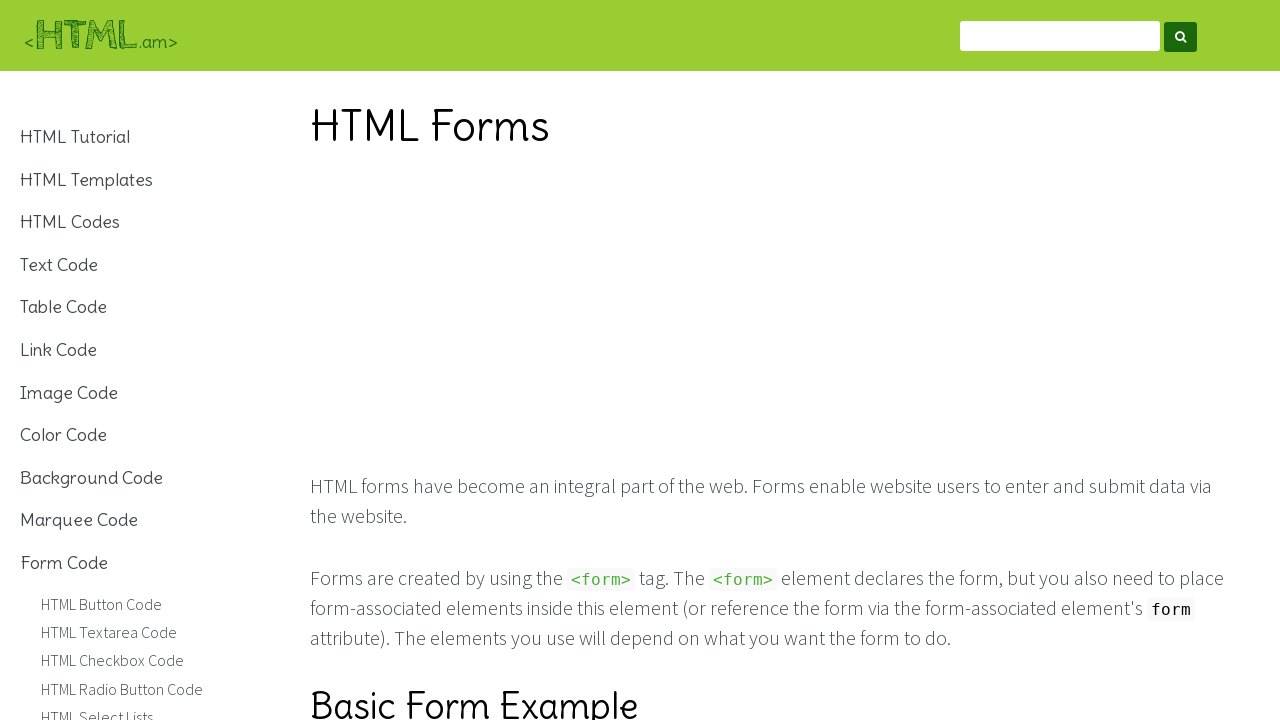

Retrieved radio button 1 value: green
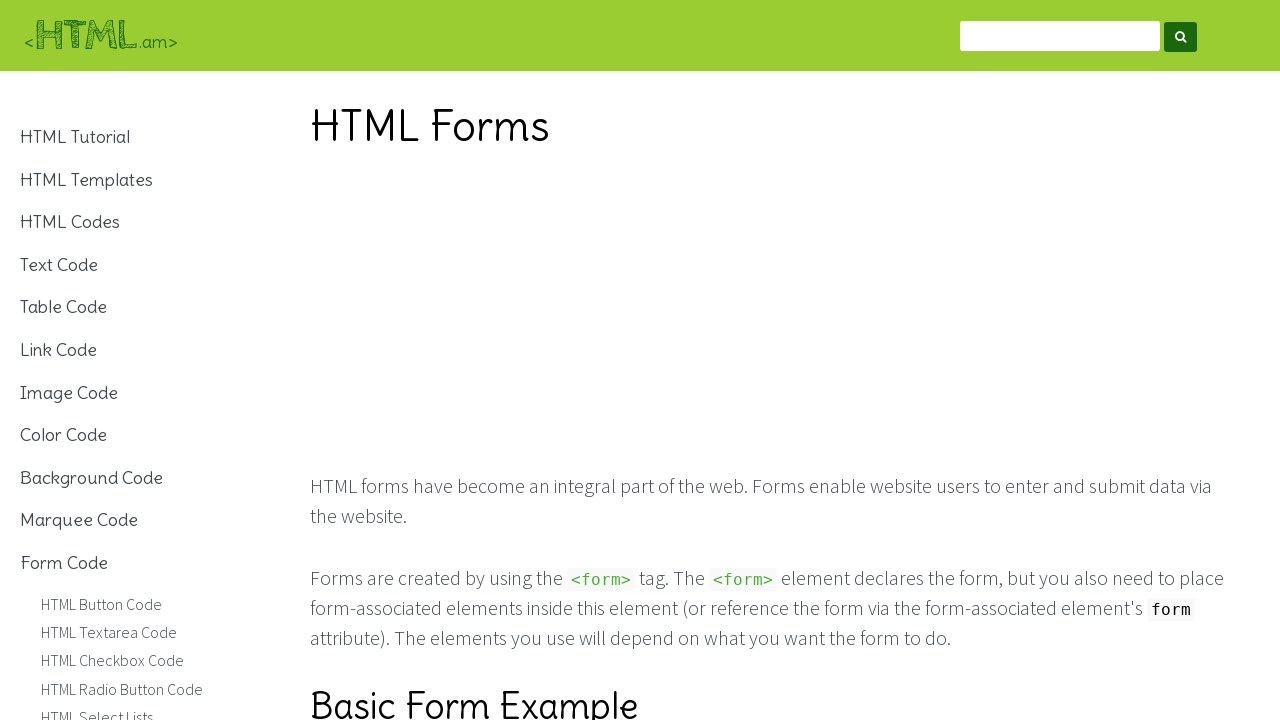

Retrieved radio button 2 value: blue
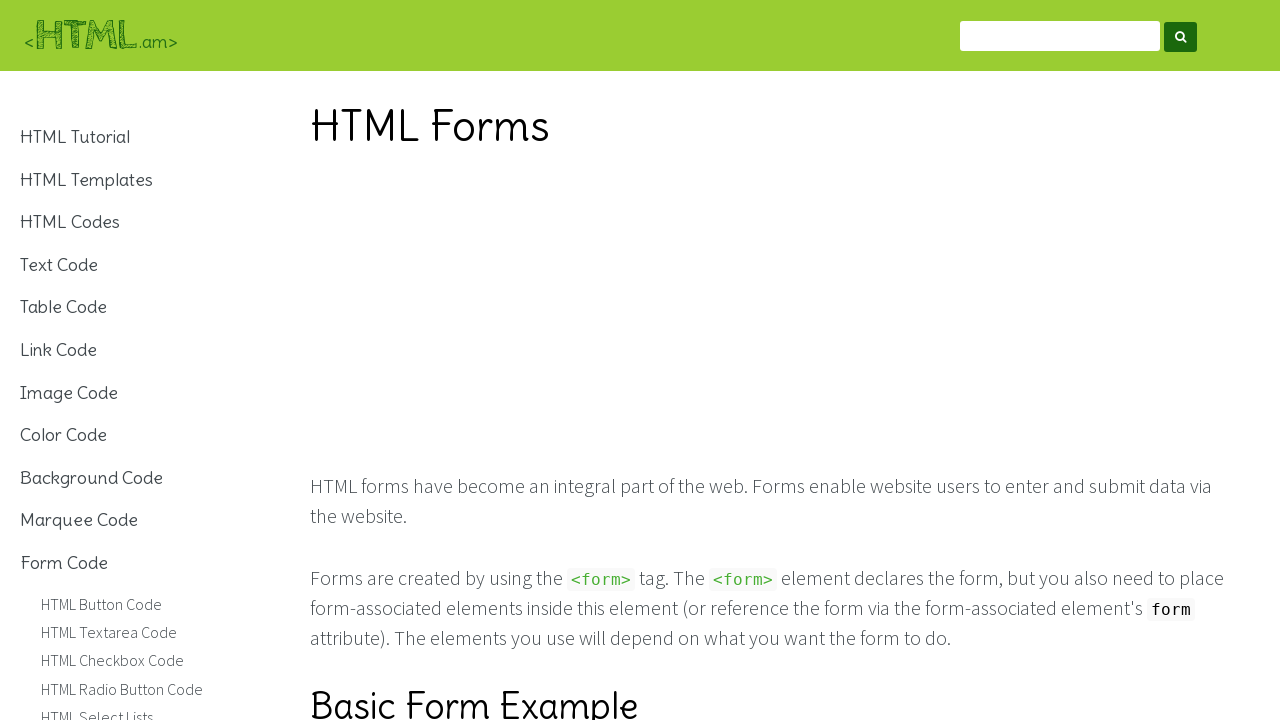

Checked first radio button status before click: None
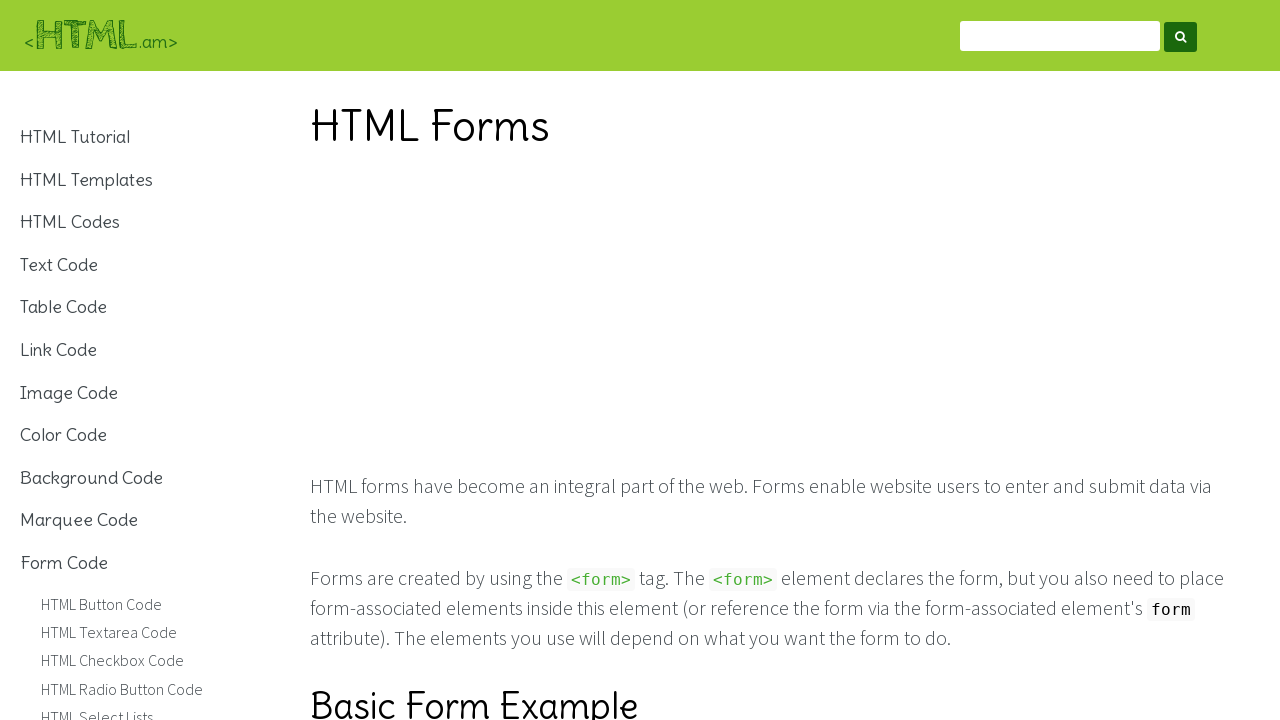

Clicked first radio button at (726, 360) on input[name='color'] >> nth=0
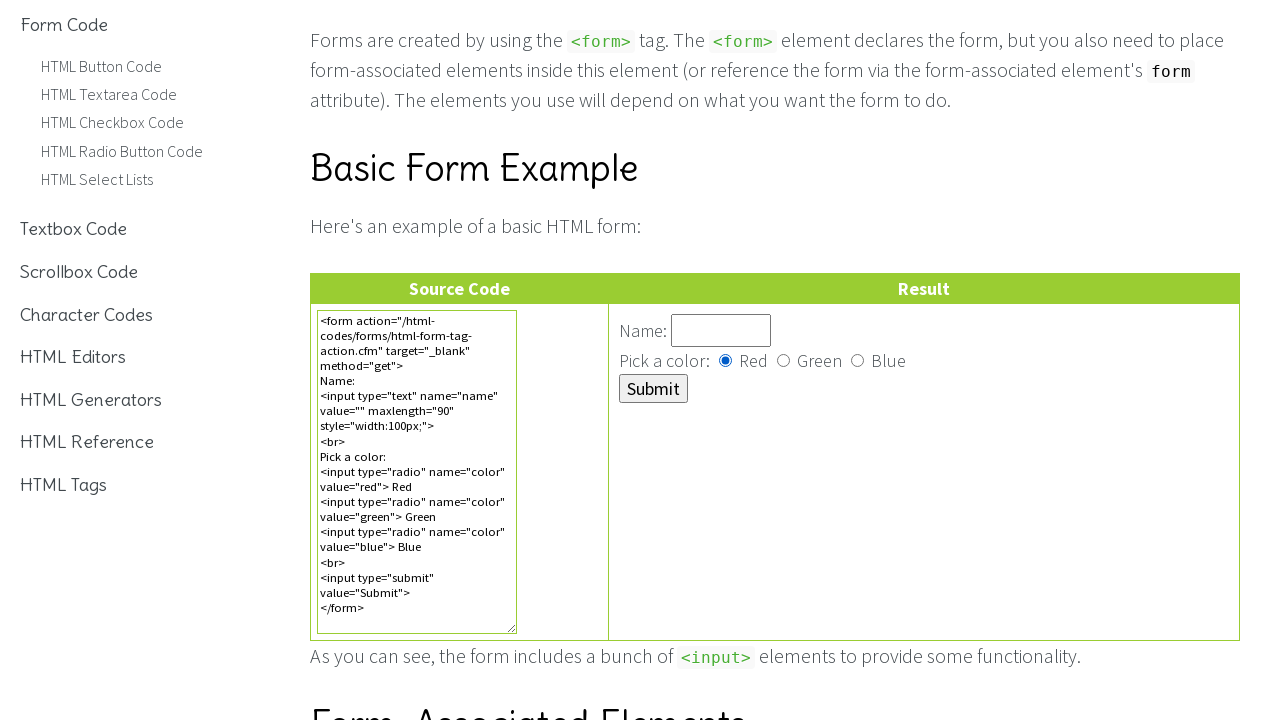

Checked first radio button status after click: None
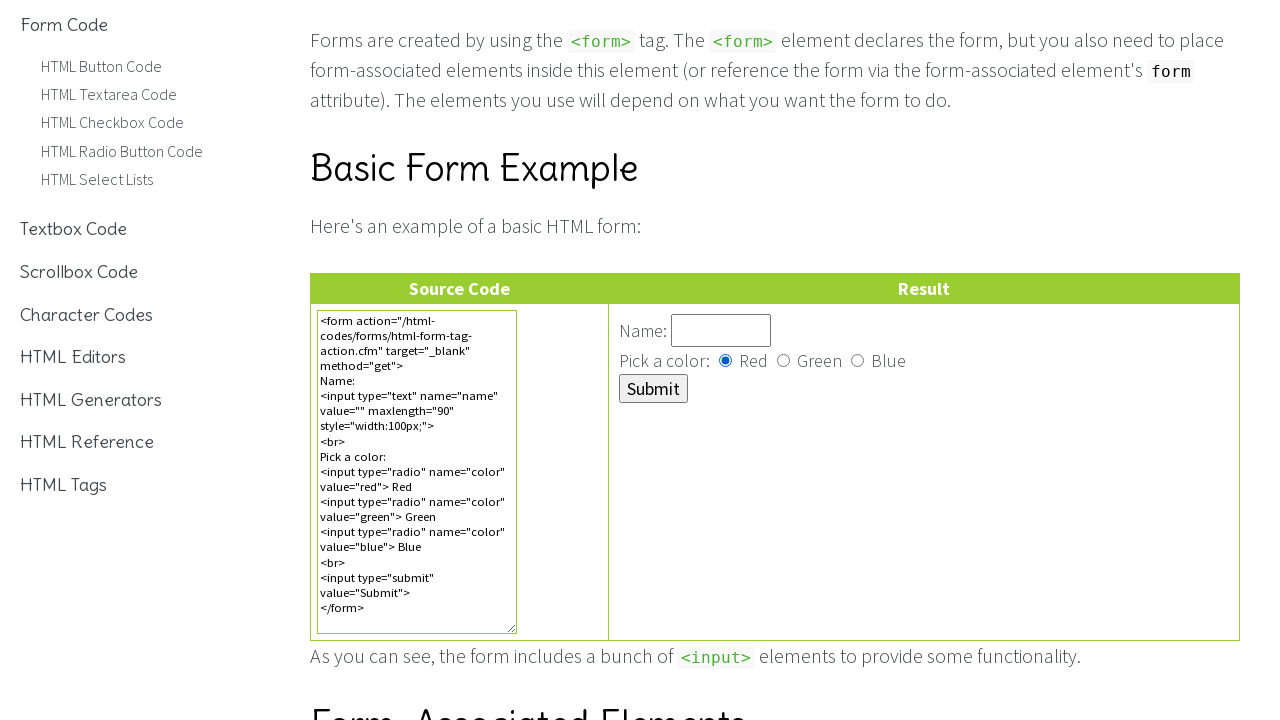

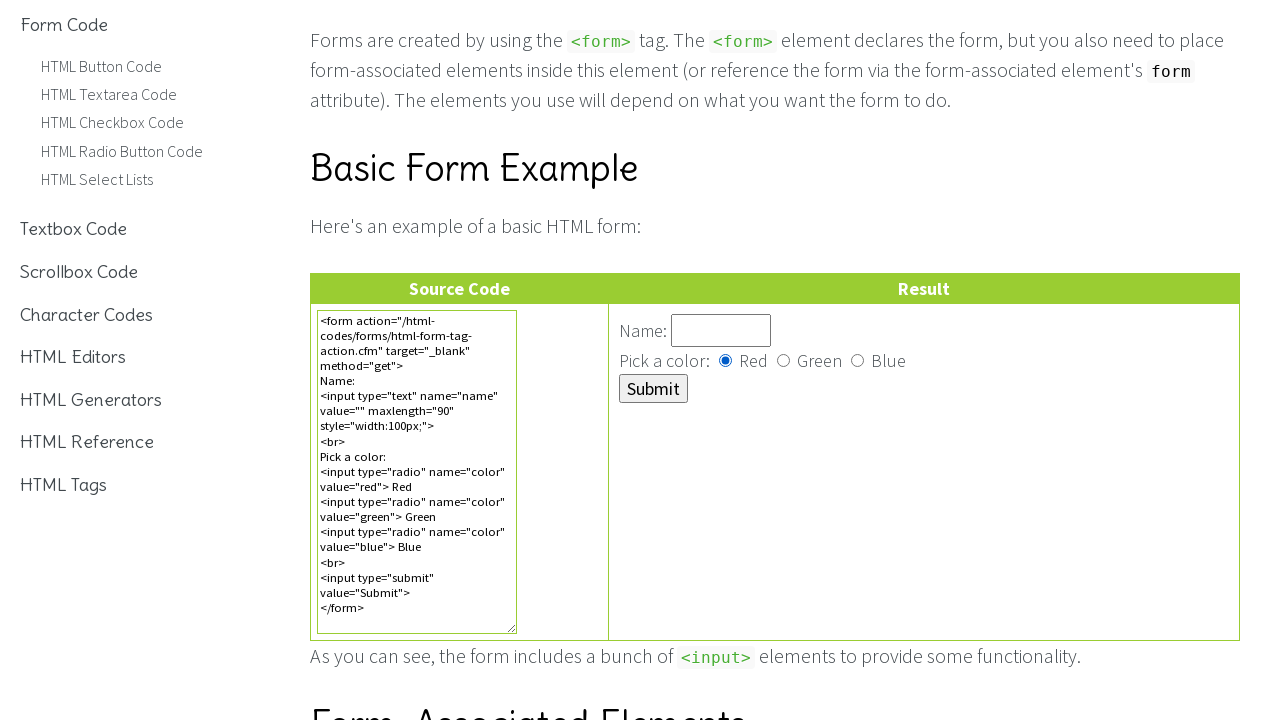